Tests notification message functionality by clicking a link and verifying the notification message appears

Starting URL: http://the-internet.herokuapp.com/notification_message_rendered

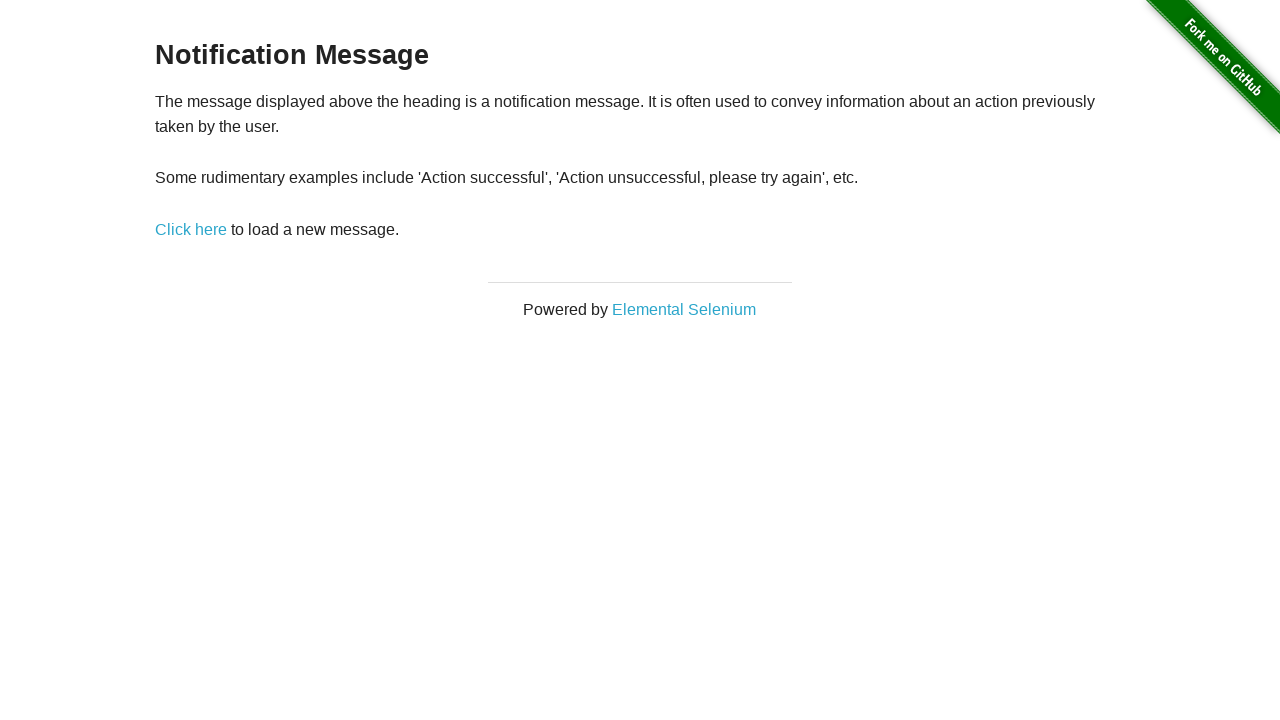

Clicked link to trigger notification at (191, 229) on a[href='/notification_message']
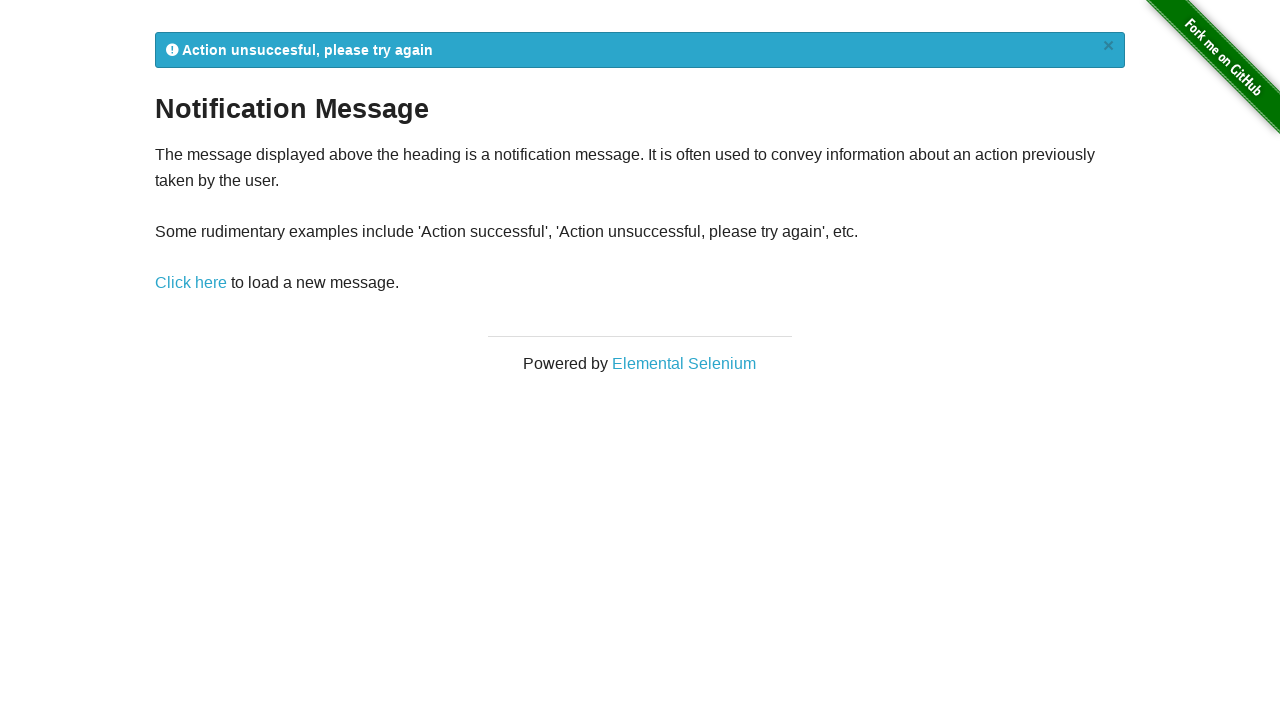

Notification message appeared
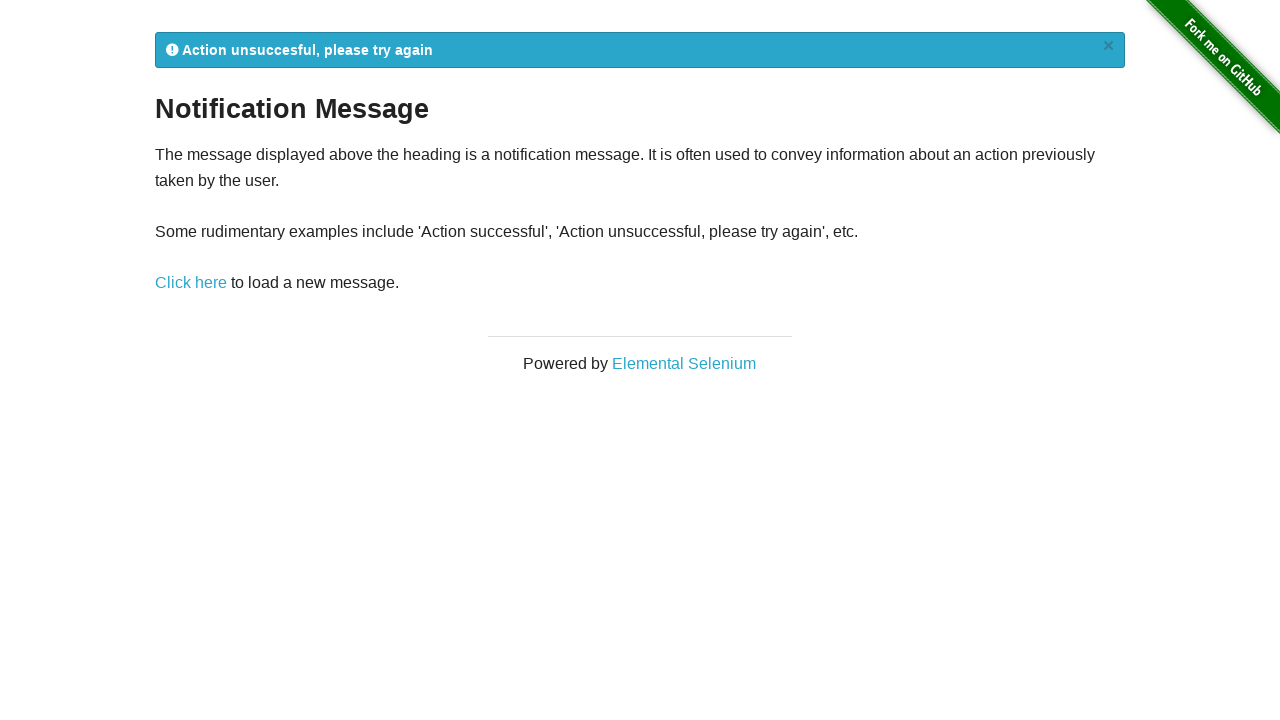

Located notification element
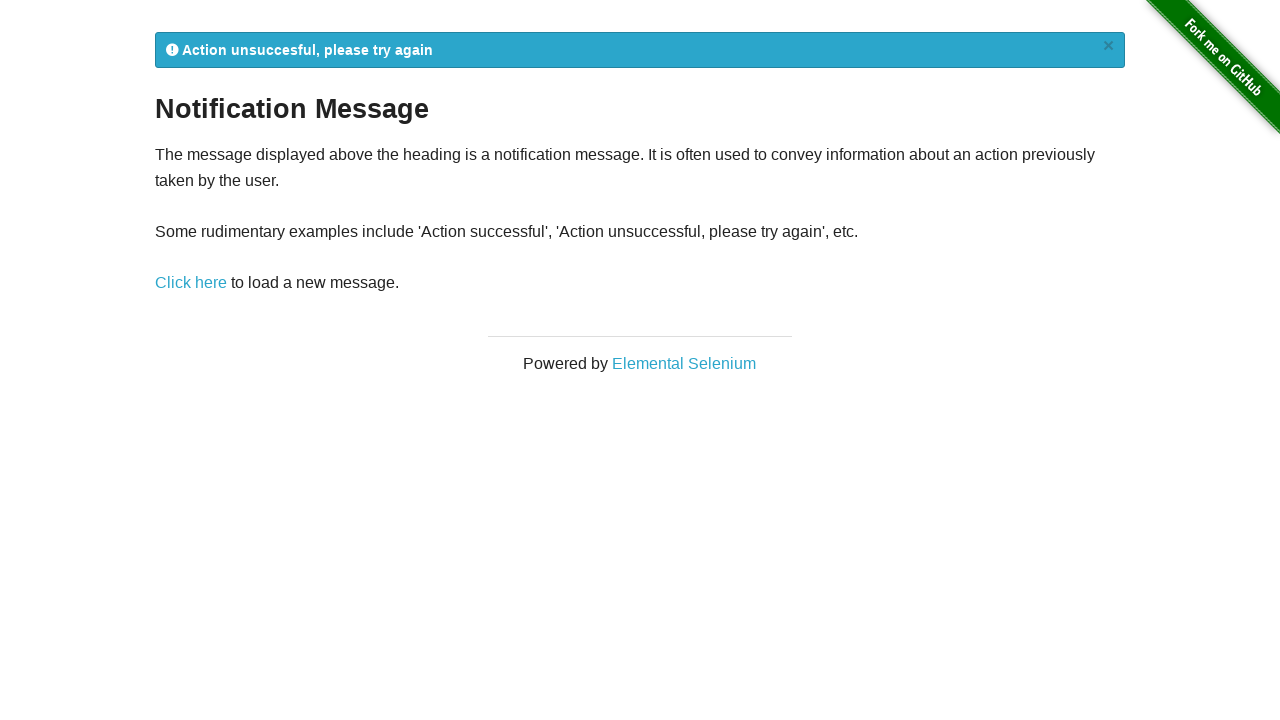

Retrieved notification text: ' Action unsuccesful, please try again
×'
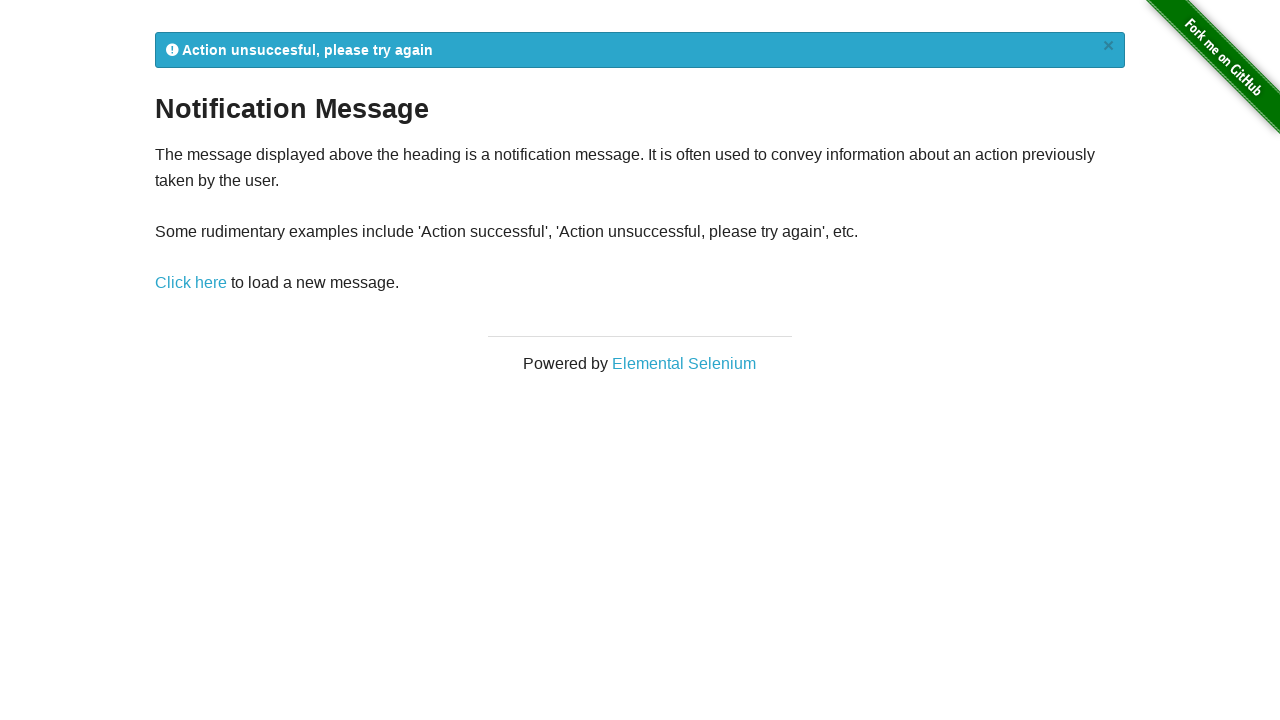

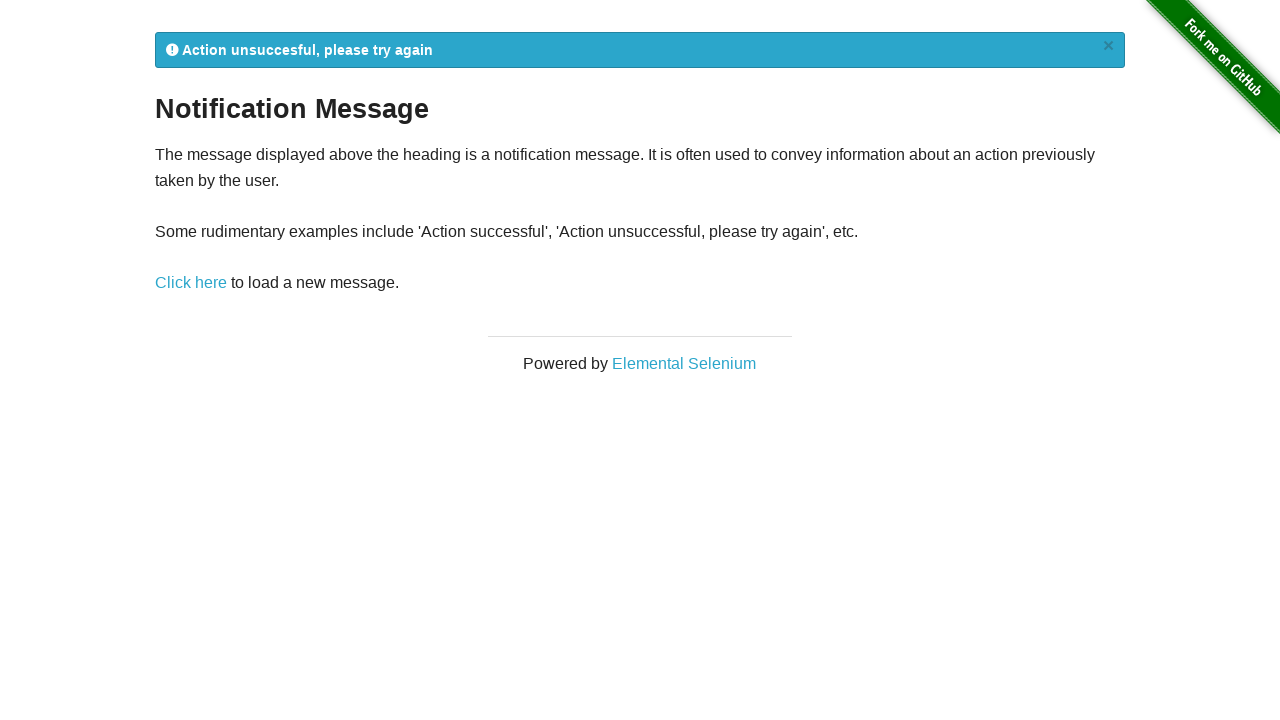